Tests Craigslist search functionality by entering a search term in the search box and verifying the search results page loads correctly

Starting URL: https://newyork.craigslist.org

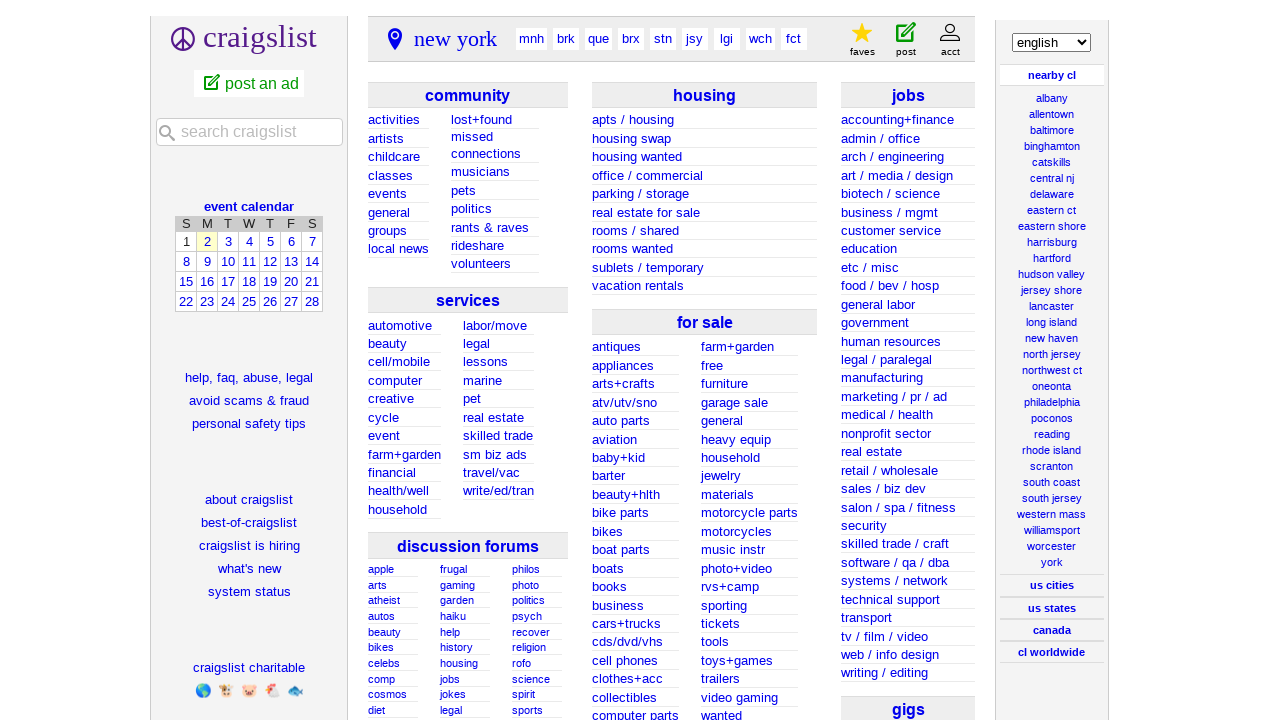

Filled search box with 'car' on //*[@id='leftbar']//input[@placeholder='search craigslist']
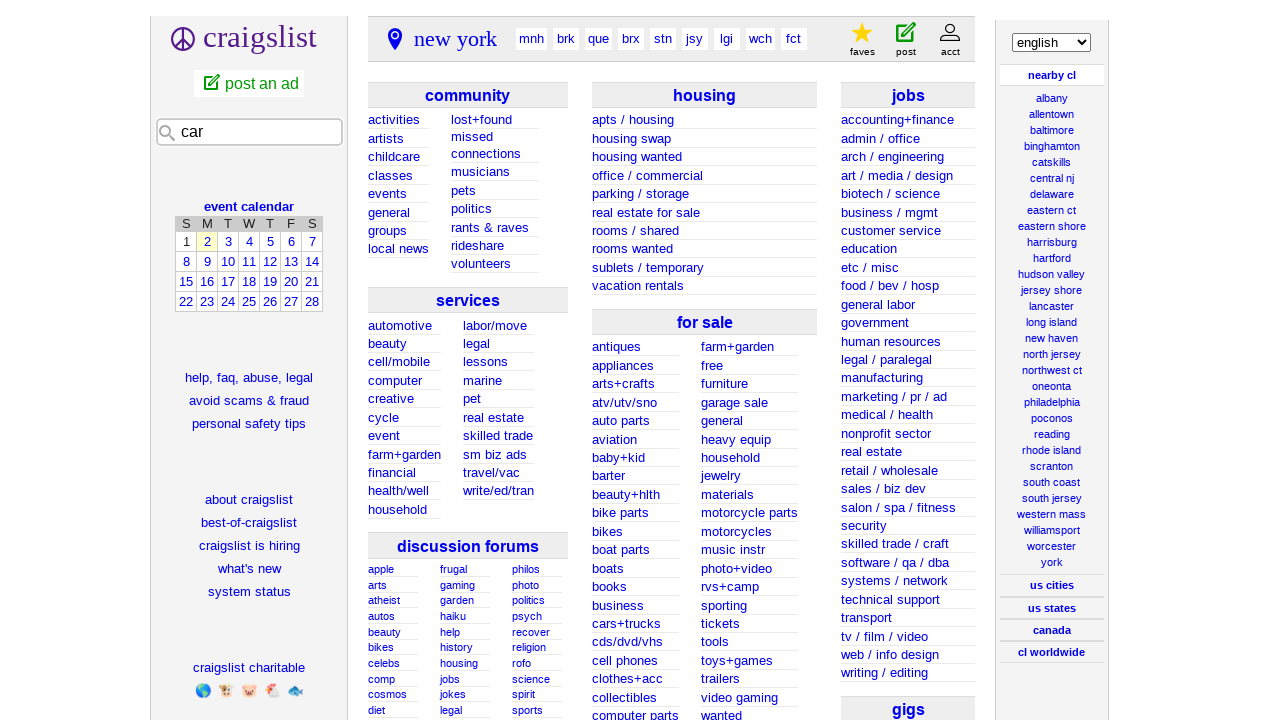

Pressed Enter to submit search on //*[@id='leftbar']//input[@placeholder='search craigslist']
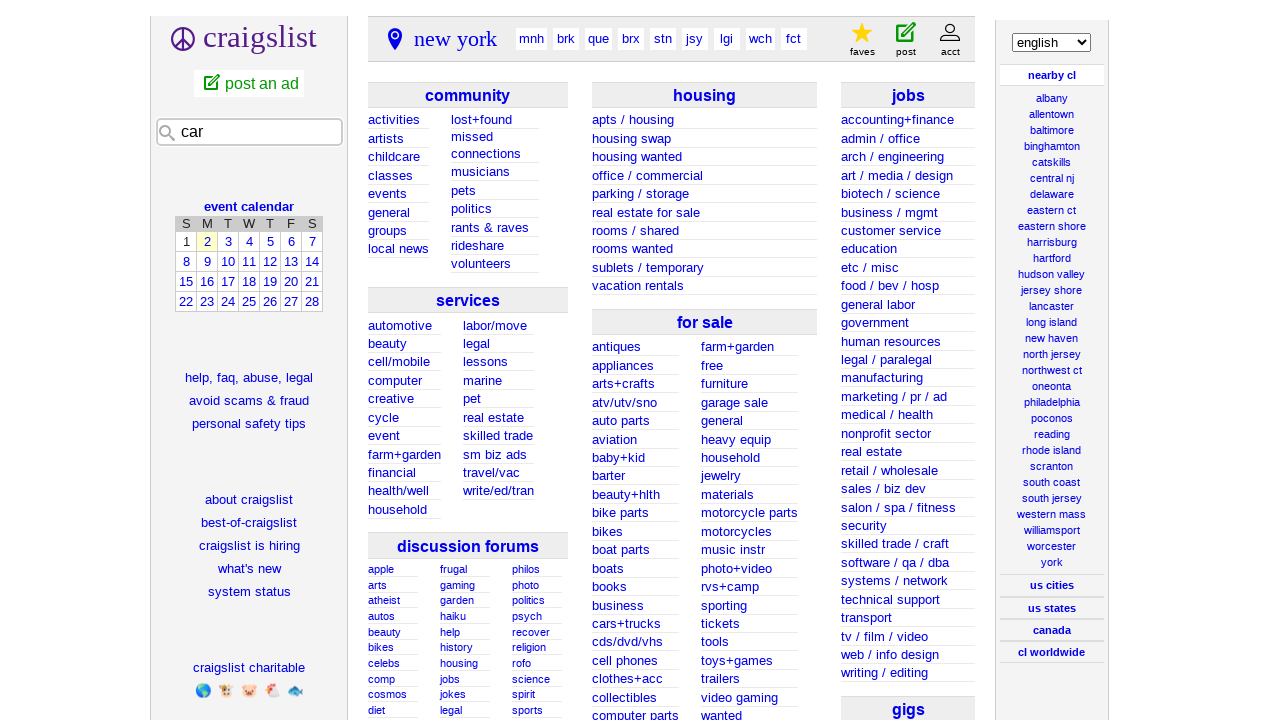

Search results page loaded successfully
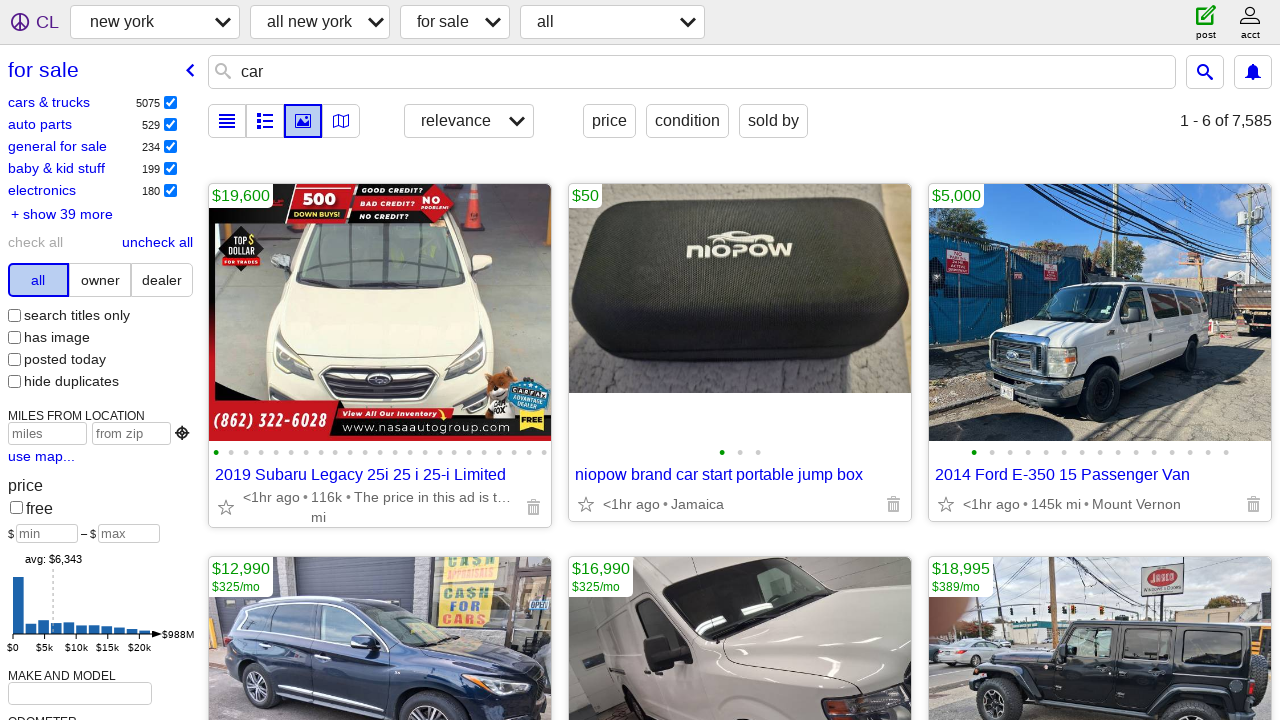

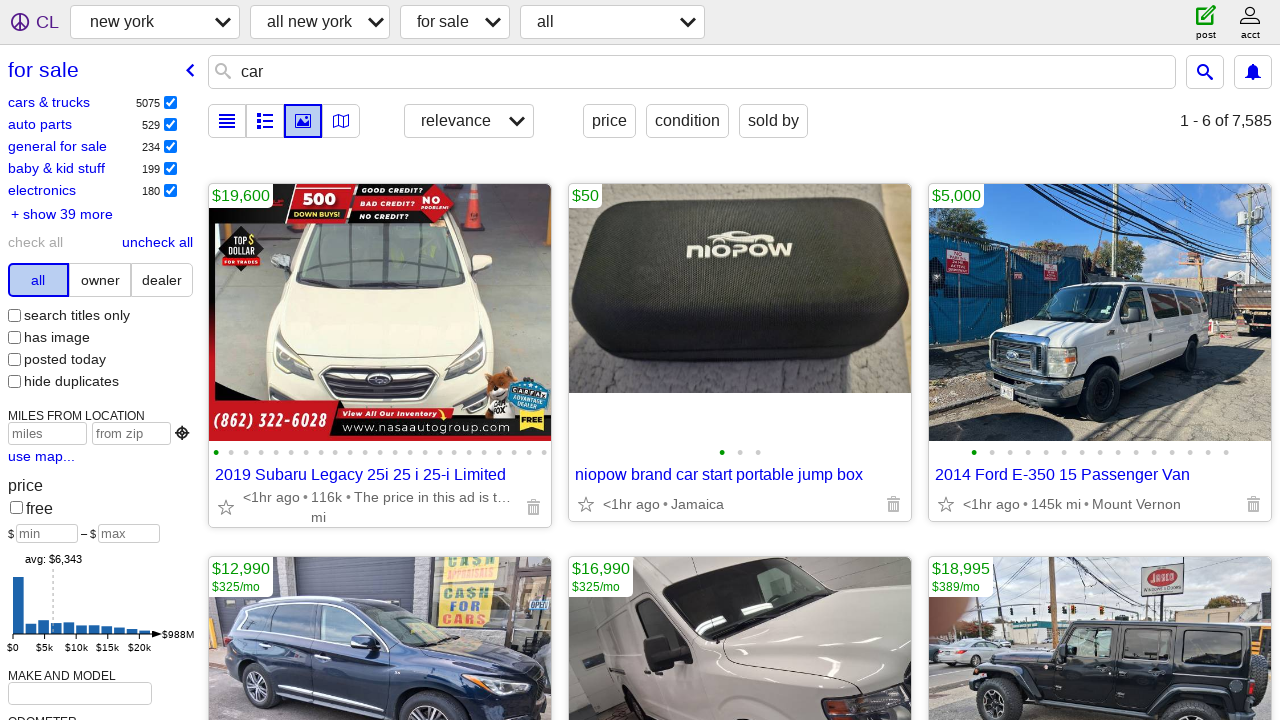